Tests e-commerce functionality by searching for products, adding a specific item to cart, and proceeding through checkout

Starting URL: https://rahulshettyacademy.com/seleniumPractise/#/

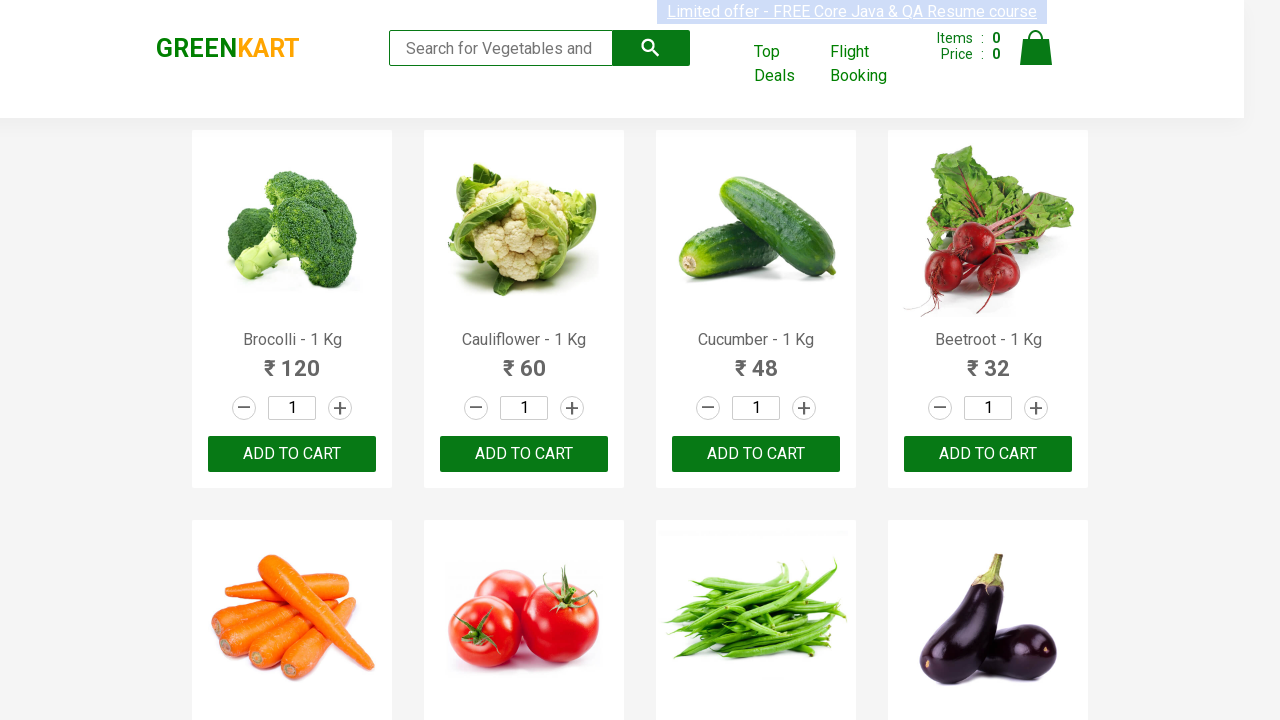

Filled search keyword field with 'ca' on .search-keyword
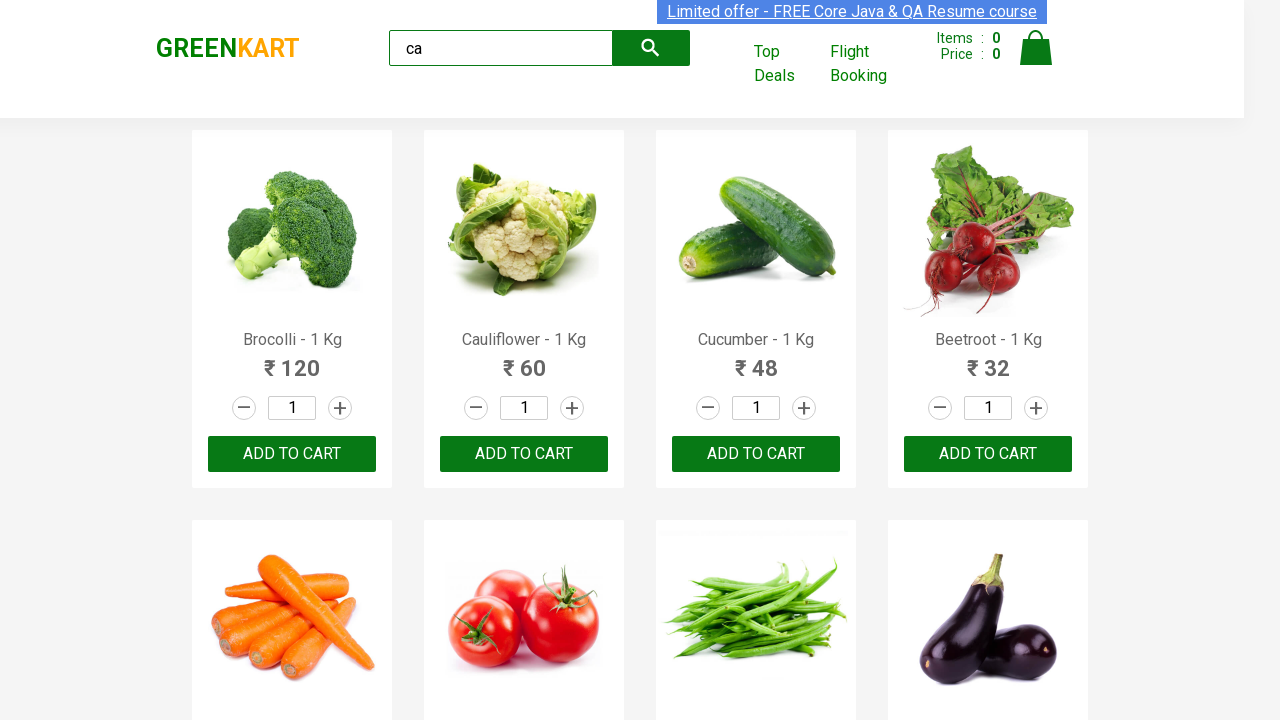

Clicked search keyword field at (501, 48) on .search-keyword
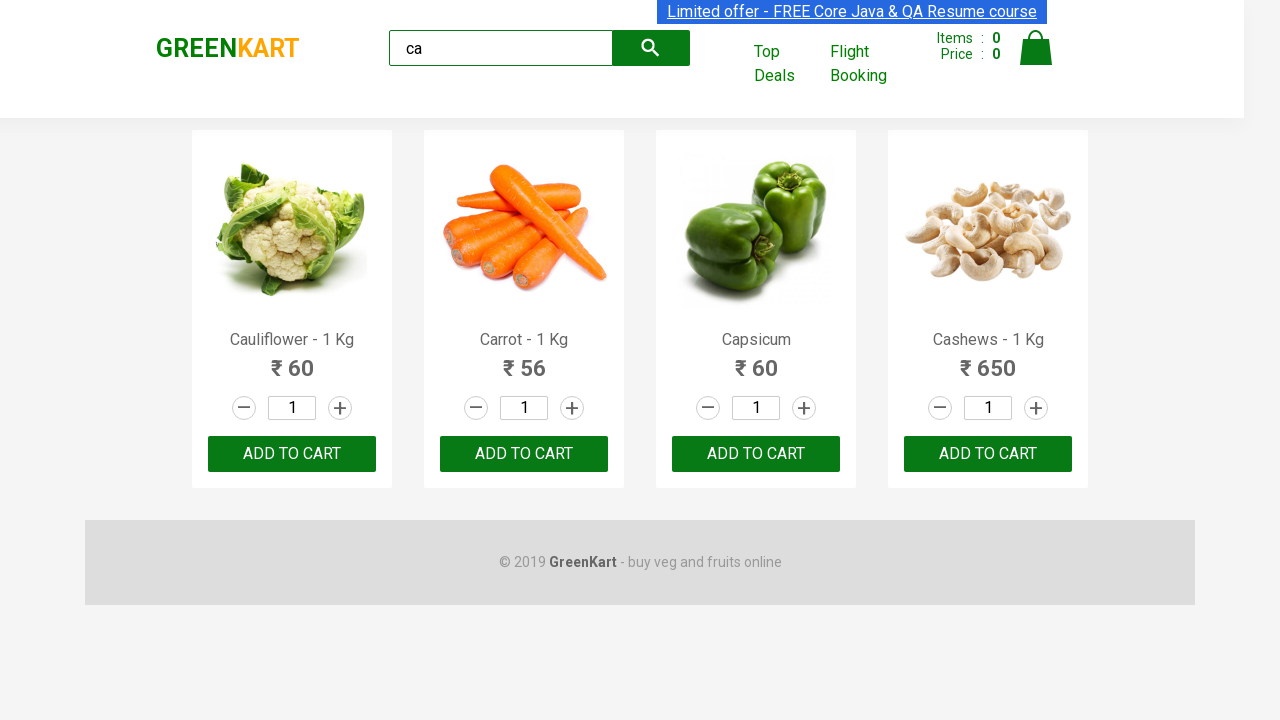

Waited for products to load (2 seconds)
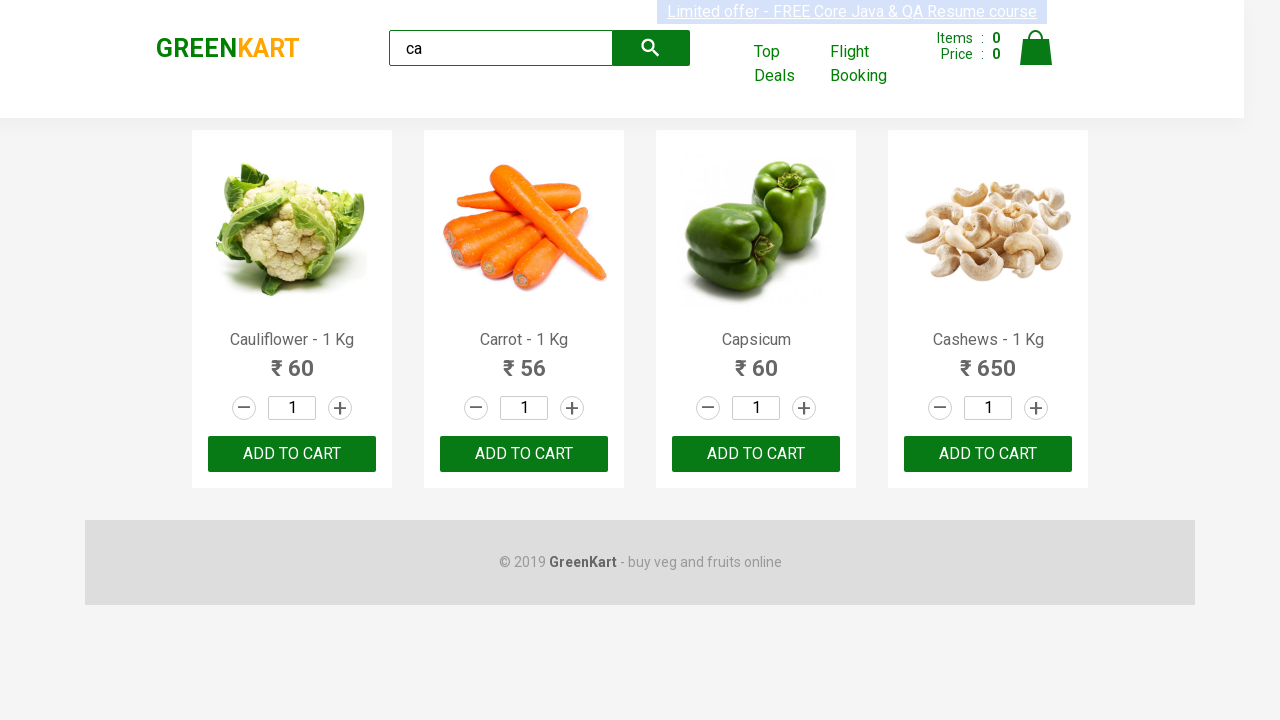

Located all product elements on page
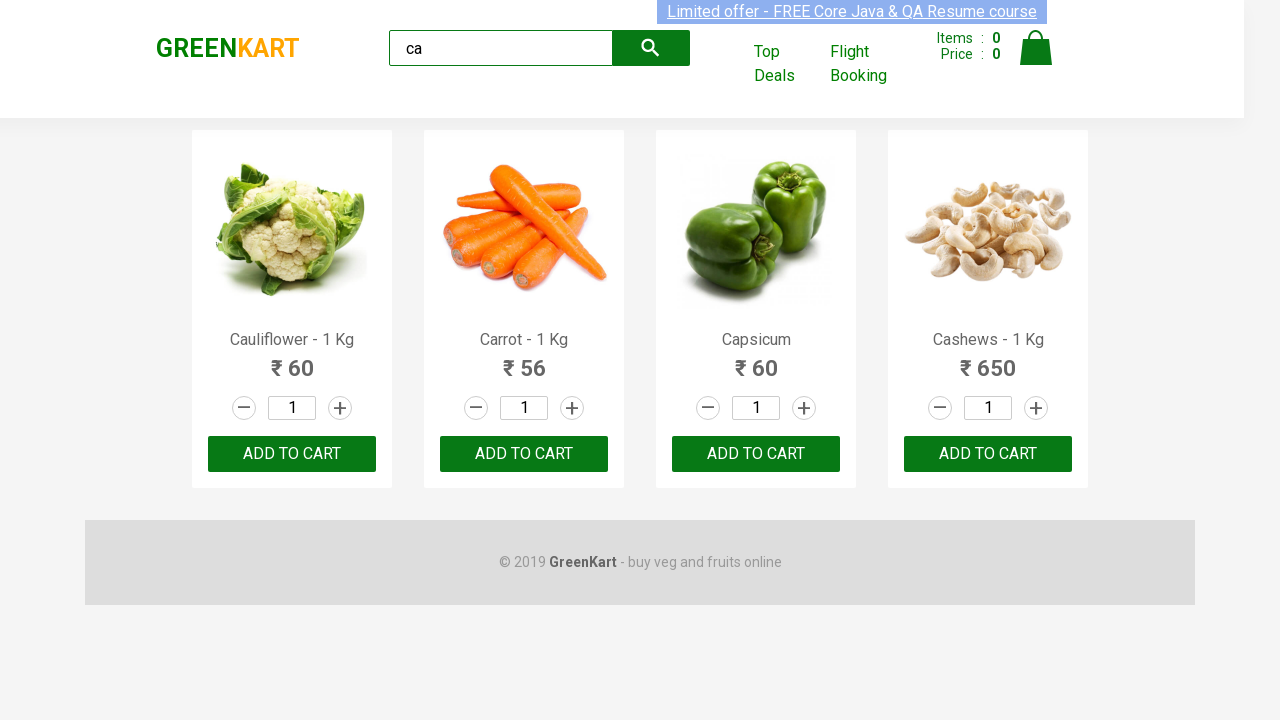

Found Cashews product and clicked ADD TO CART button at (988, 454) on .products .product >> nth=3 >> text=ADD TO CART
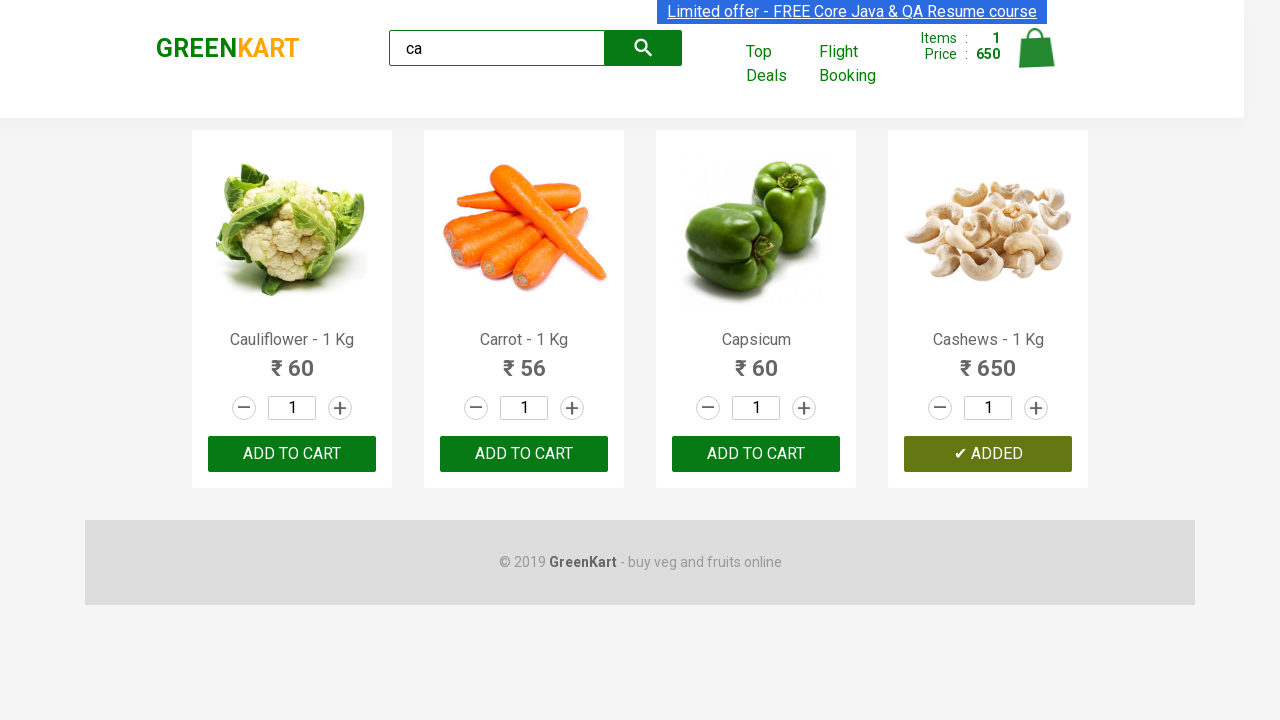

Clicked cart icon to open shopping cart at (1036, 59) on .cart-icon
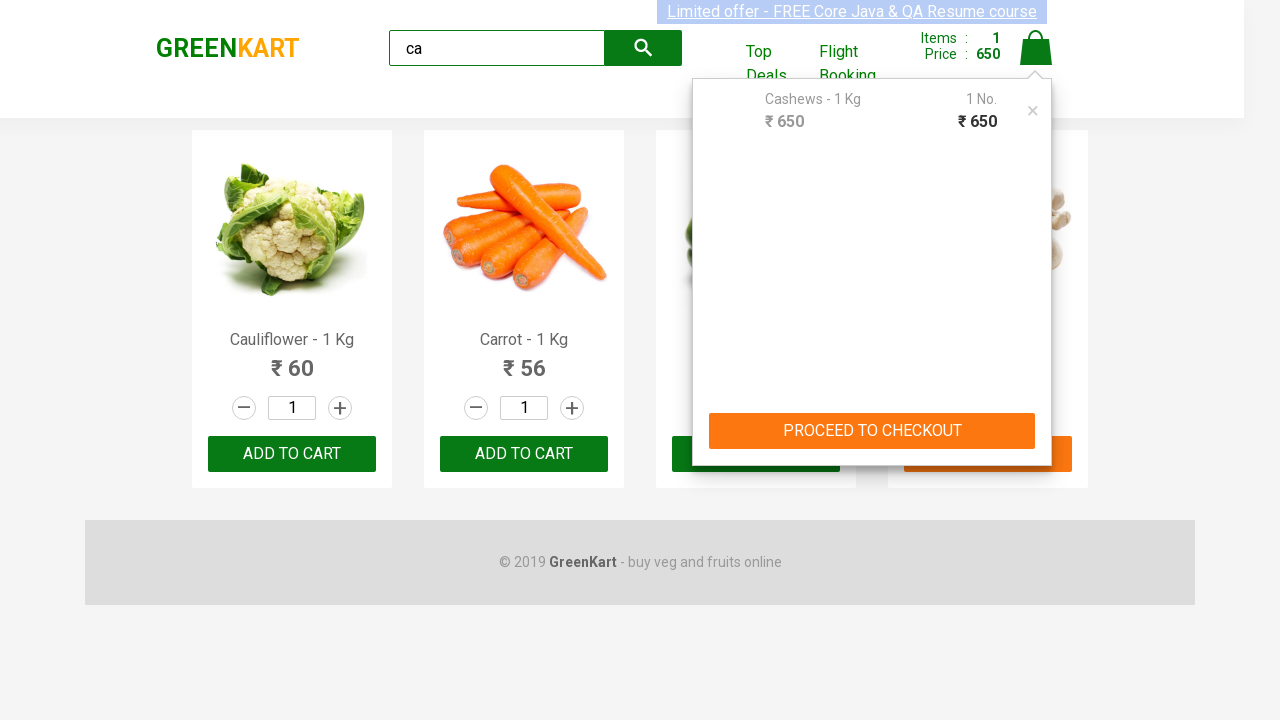

Clicked PROCEED TO CHECKOUT button at (872, 431) on text=PROCEED TO CHECKOUT
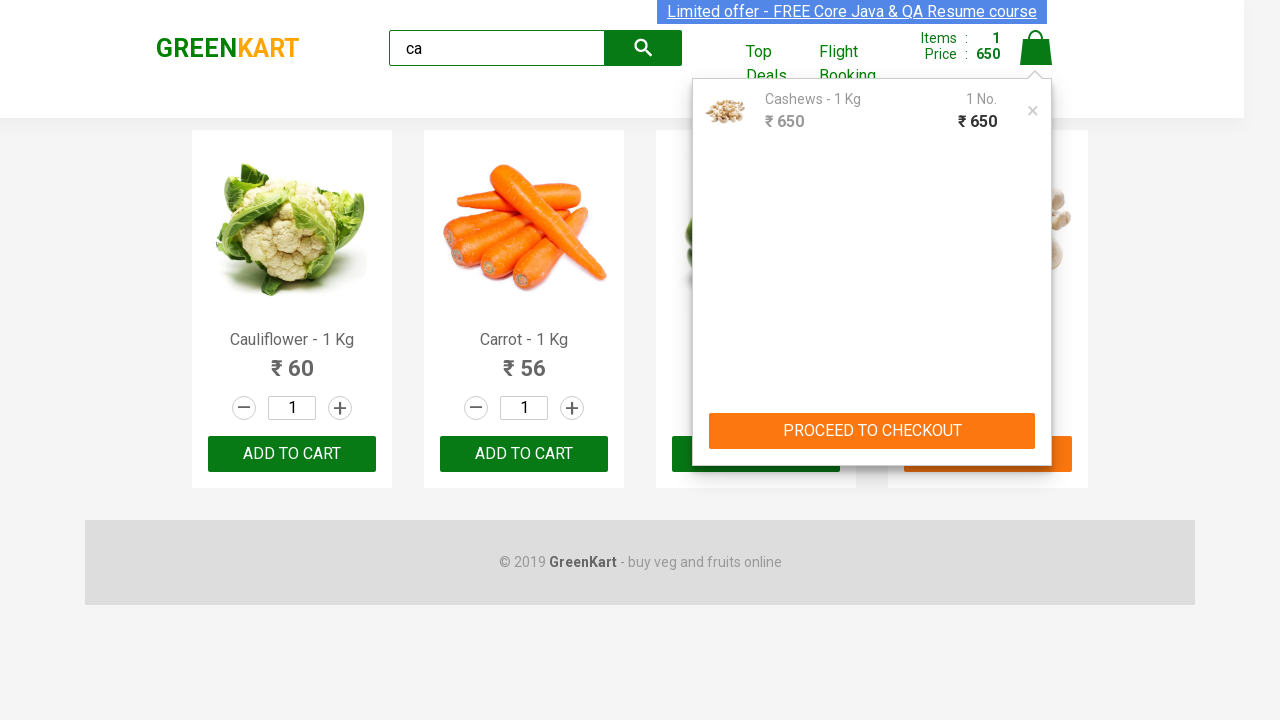

Clicked Place Order button to complete purchase at (1036, 420) on text=Place Order
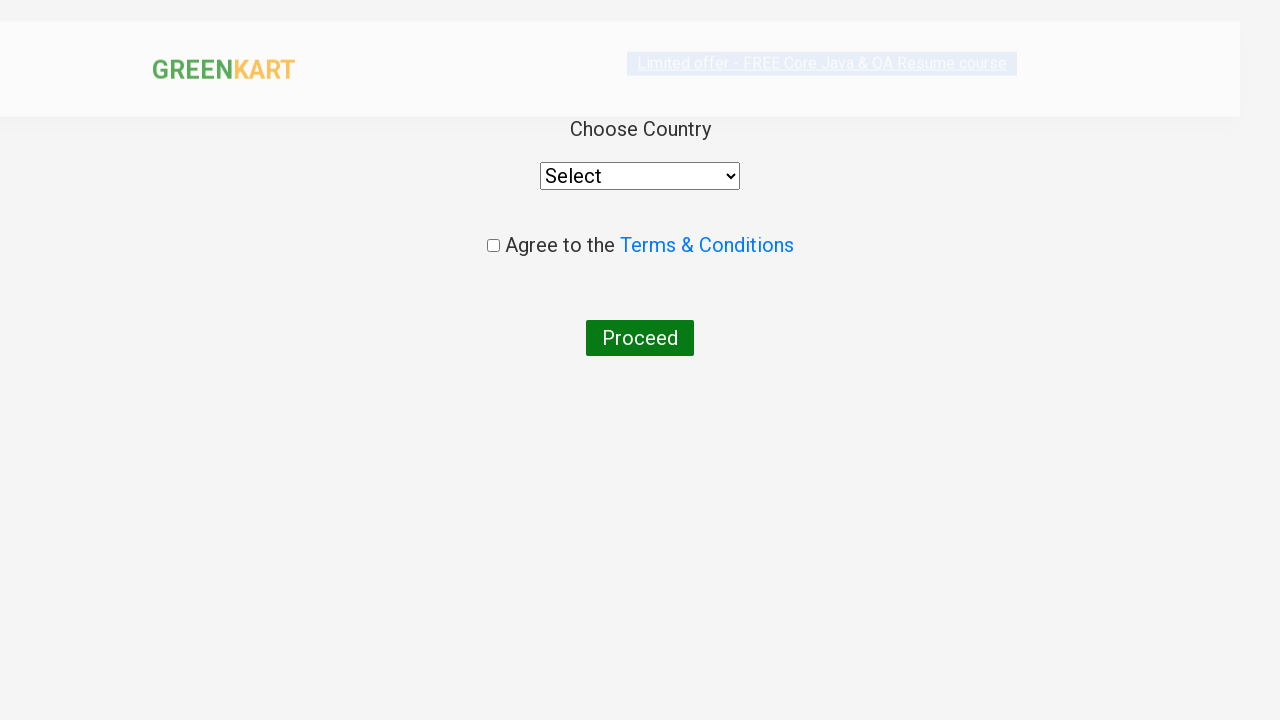

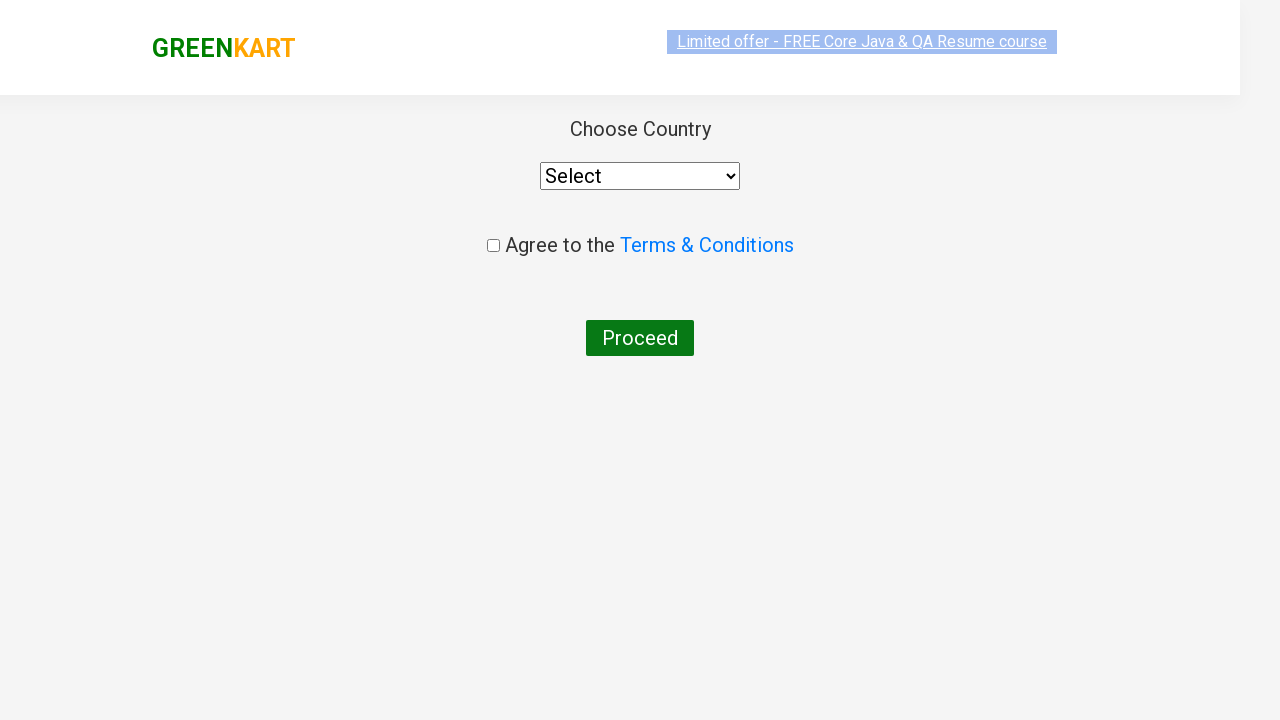